Tests the login form by clicking signup/login link, filling invalid credentials, and verifying error message appears

Starting URL: https://automationexercise.com/

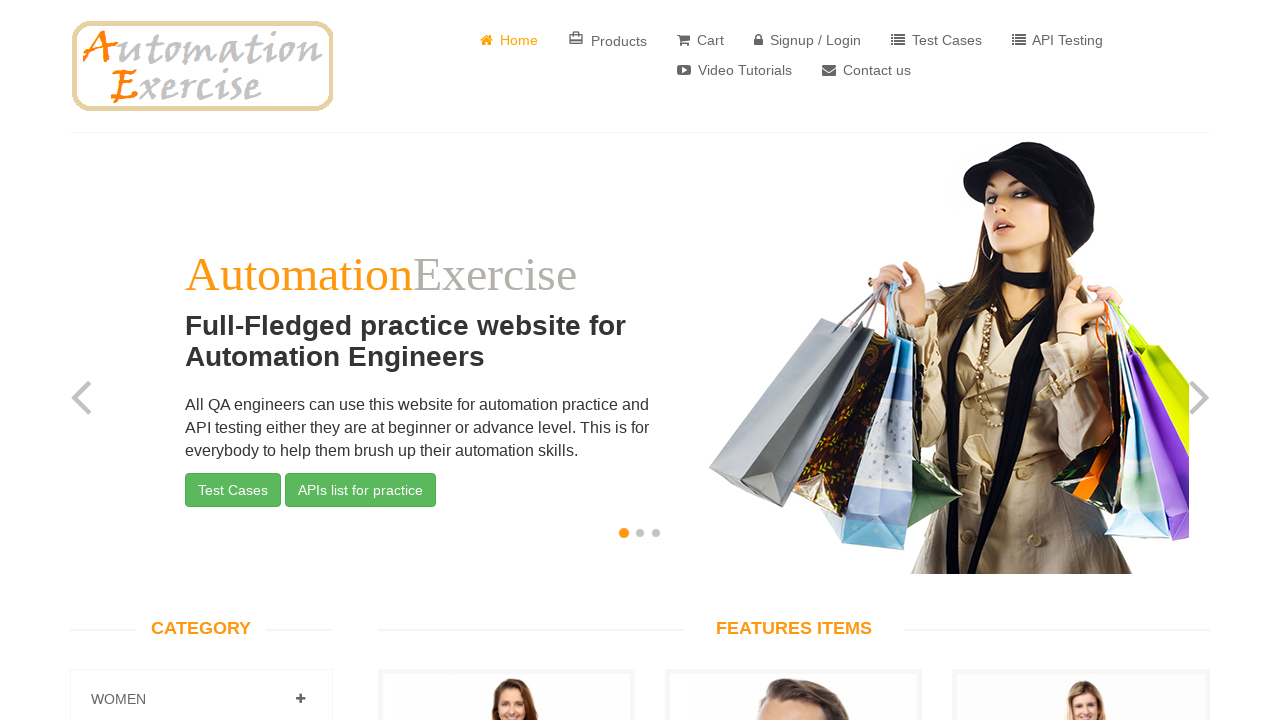

Clicked on Signup / Login link at (808, 40) on a:has-text('Signup / Login')
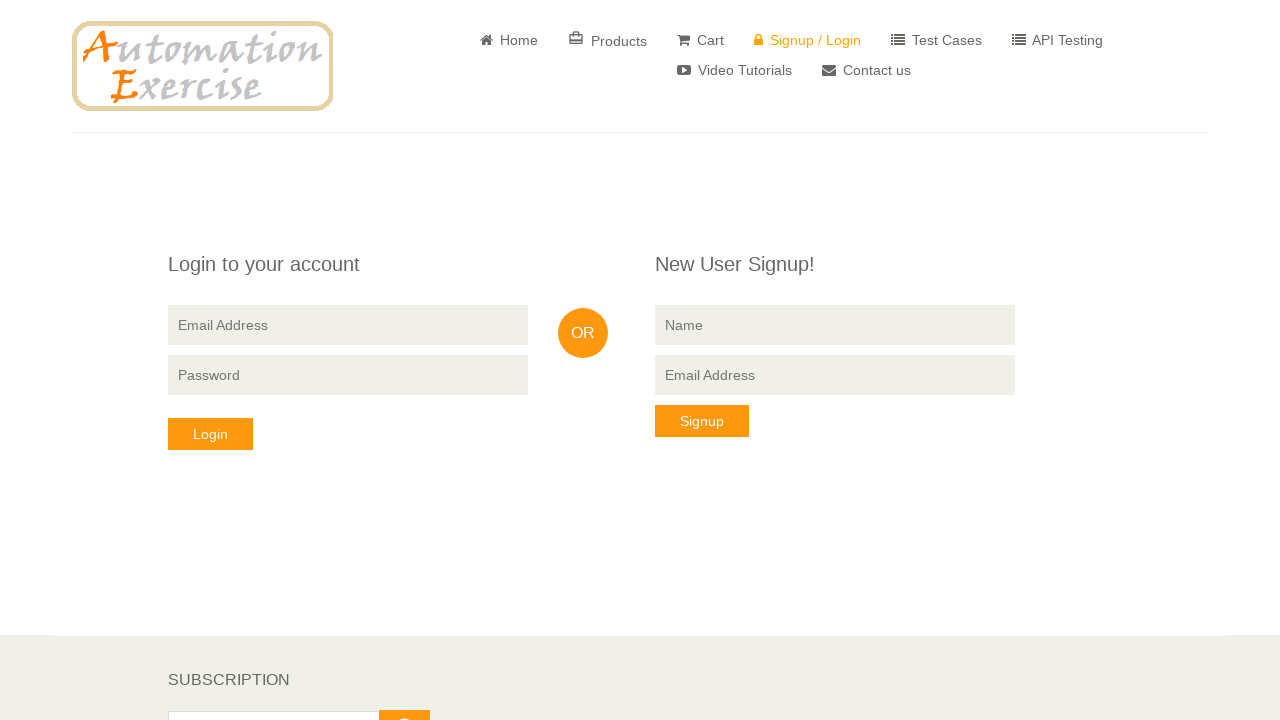

Filled email field with 'user@example.com' on input[data-qa="login-email"]
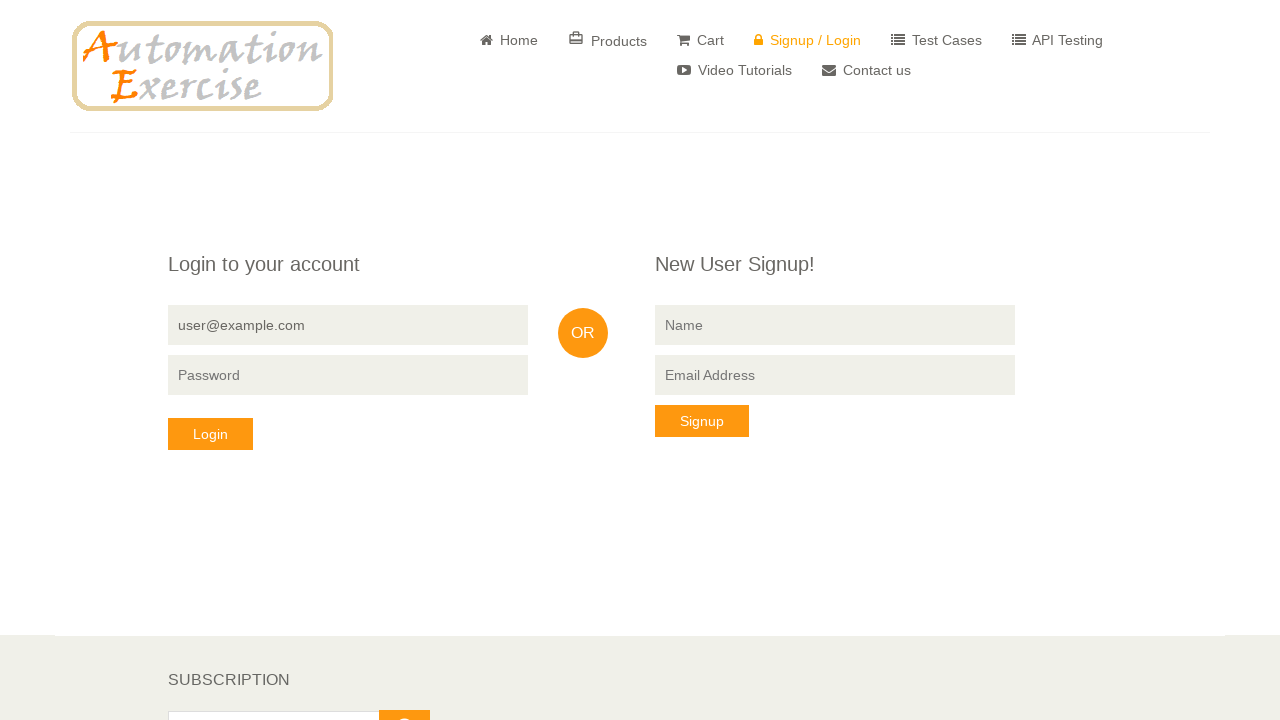

Filled password field with invalid credentials on input[data-qa="login-password"]
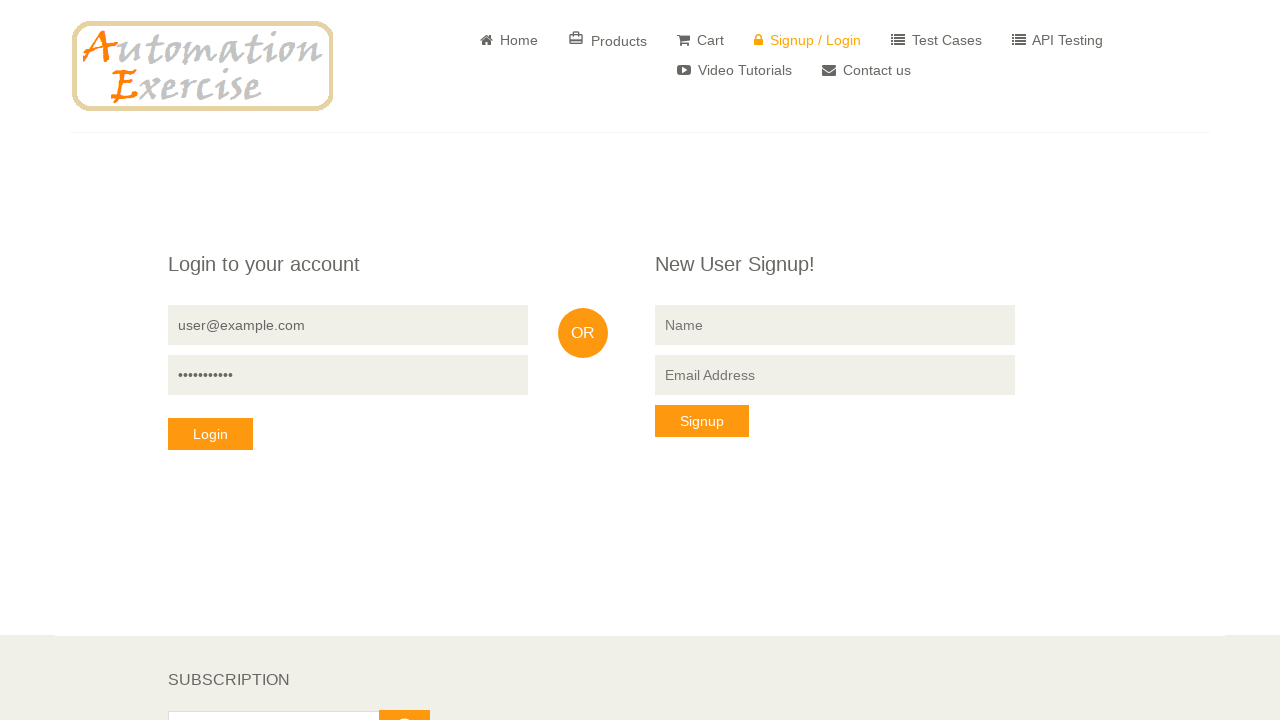

Clicked login button at (210, 434) on button[data-qa="login-button"]
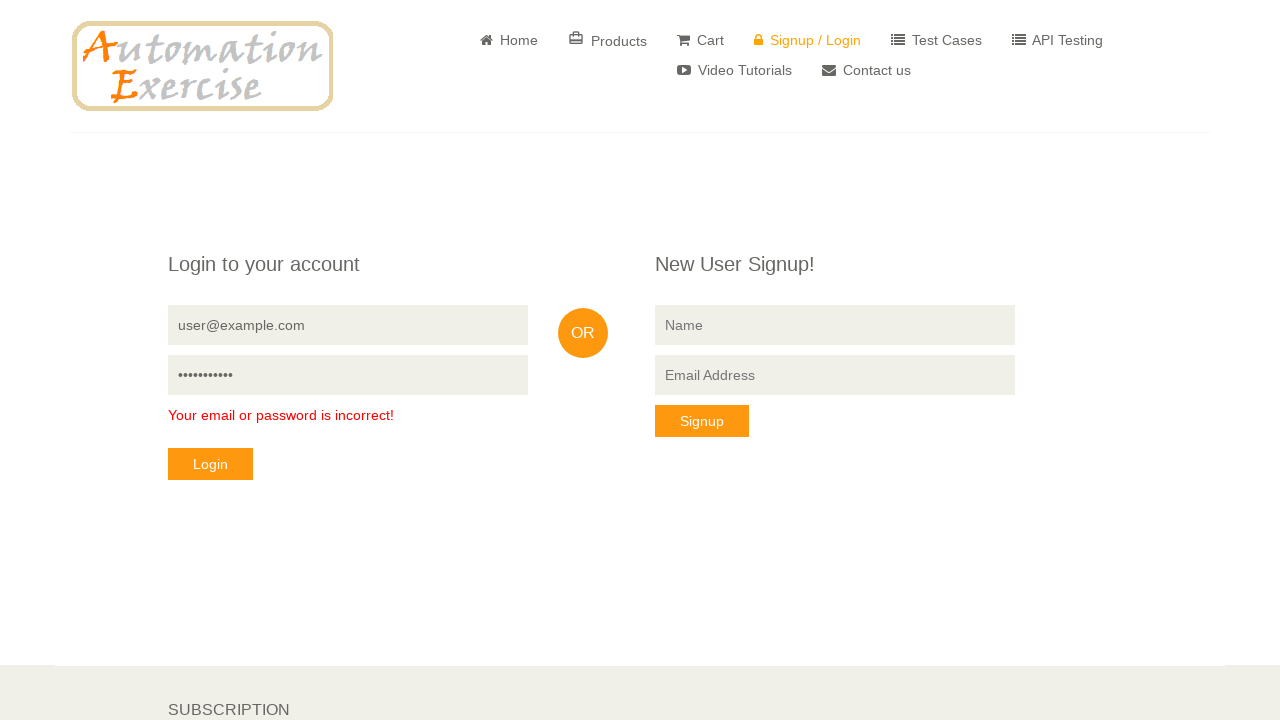

Error message 'Your email or password is incorrect!' appeared
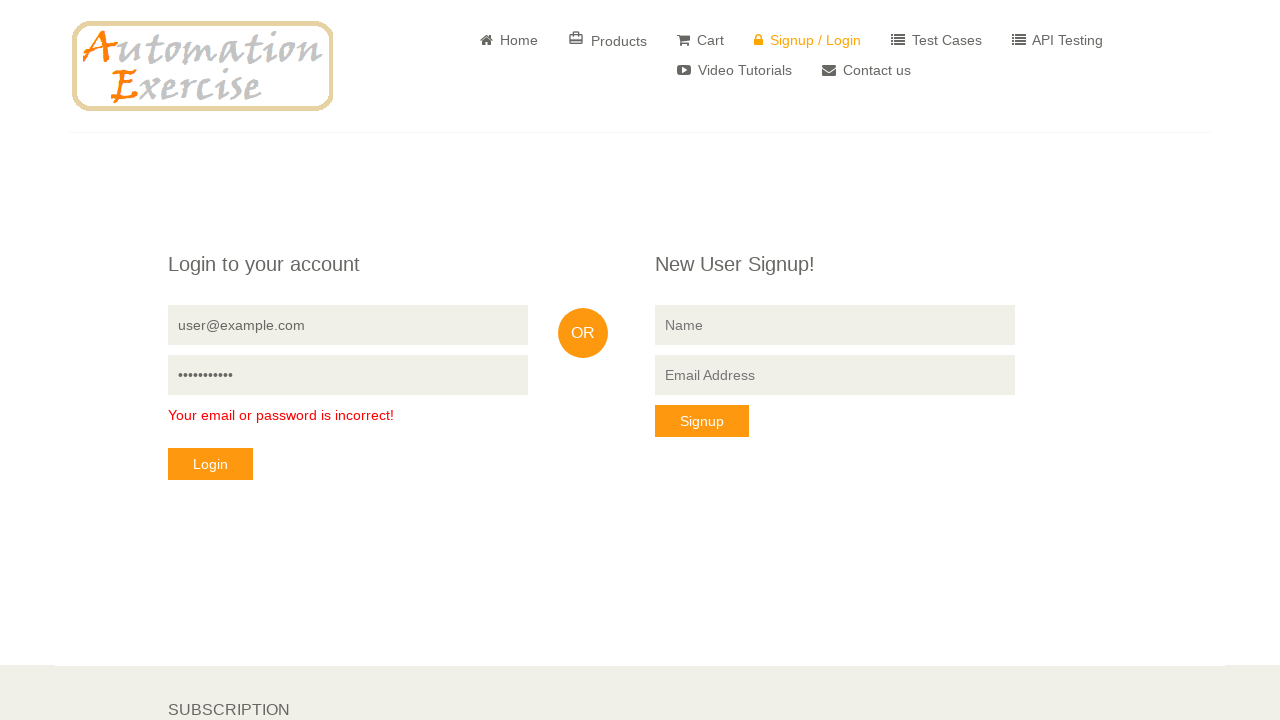

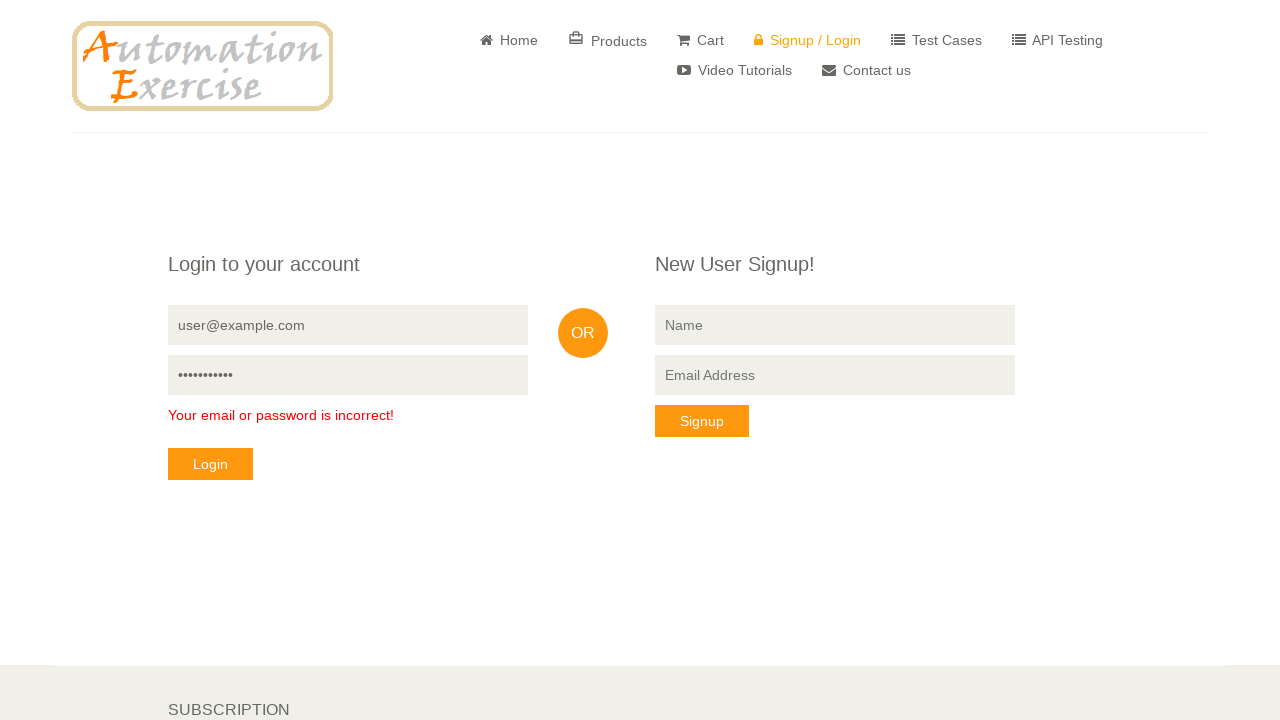